Tests clicking the "Privacy Policy" footer link and verifies navigation to the correct page

Starting URL: https://www.citizensfla.com/

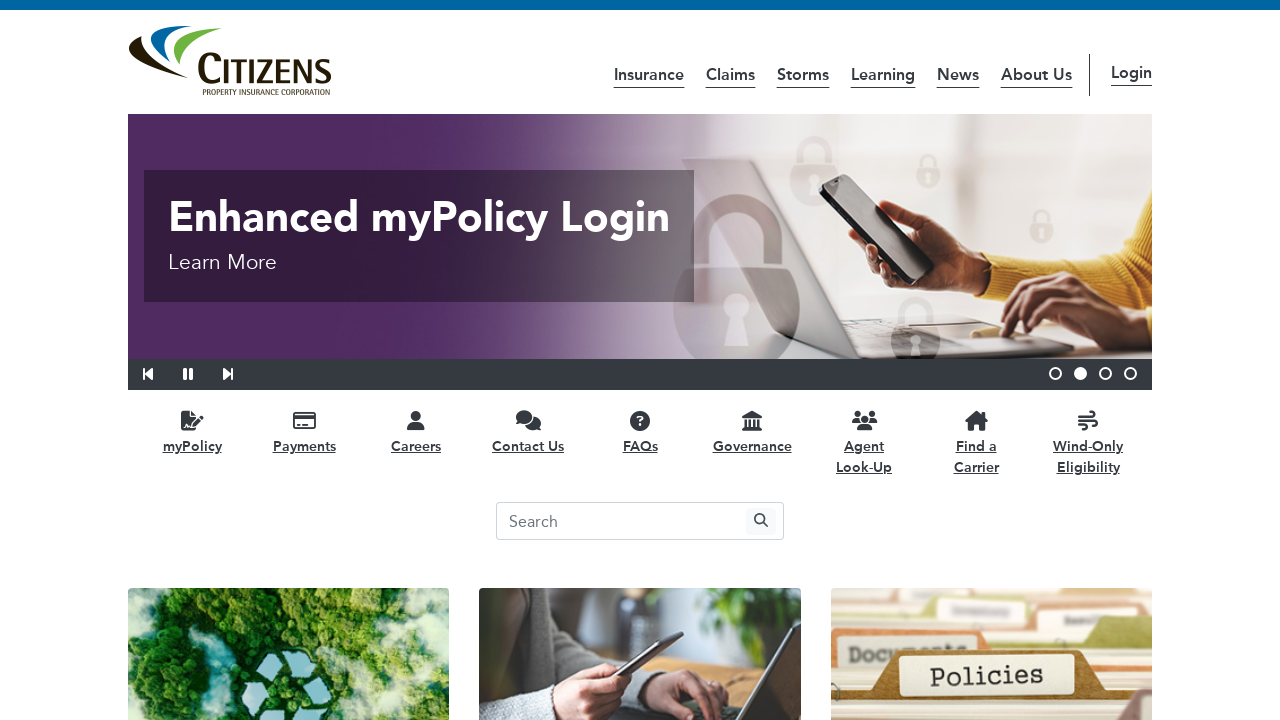

Clicked Privacy Policy footer link at (310, 655) on a:has-text('Privacy Policy')
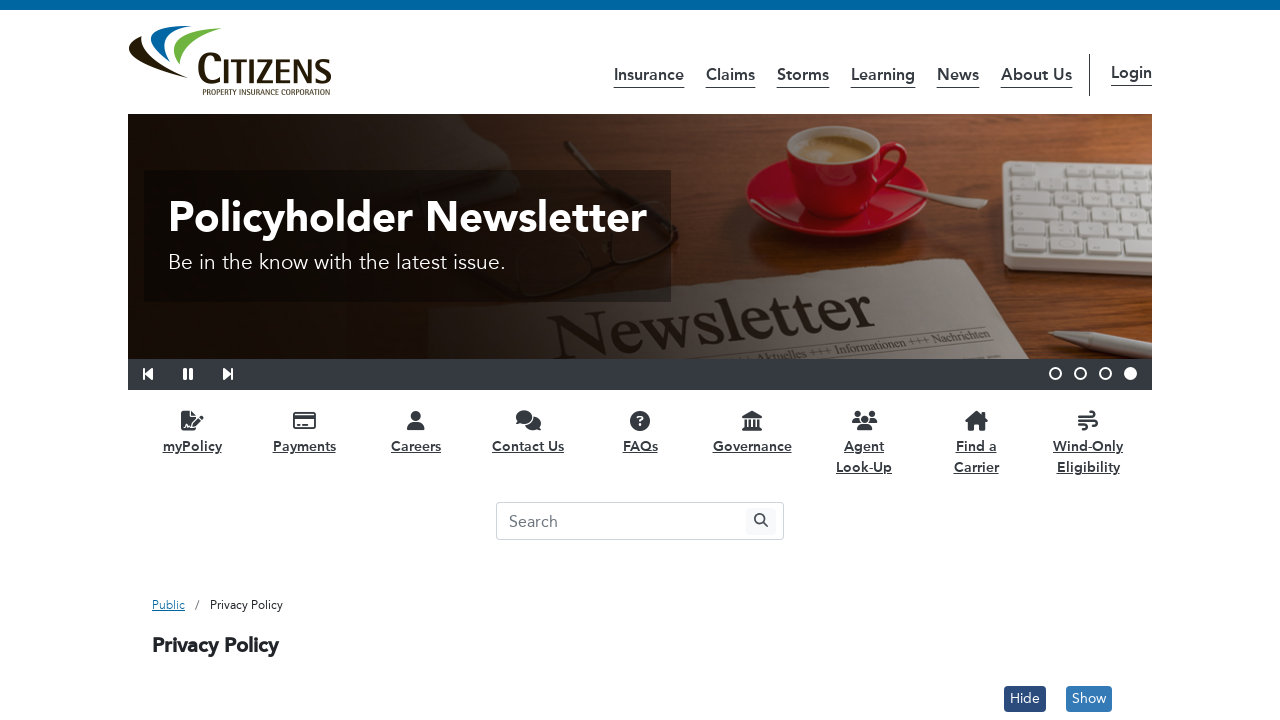

Privacy Policy page loaded and title verified
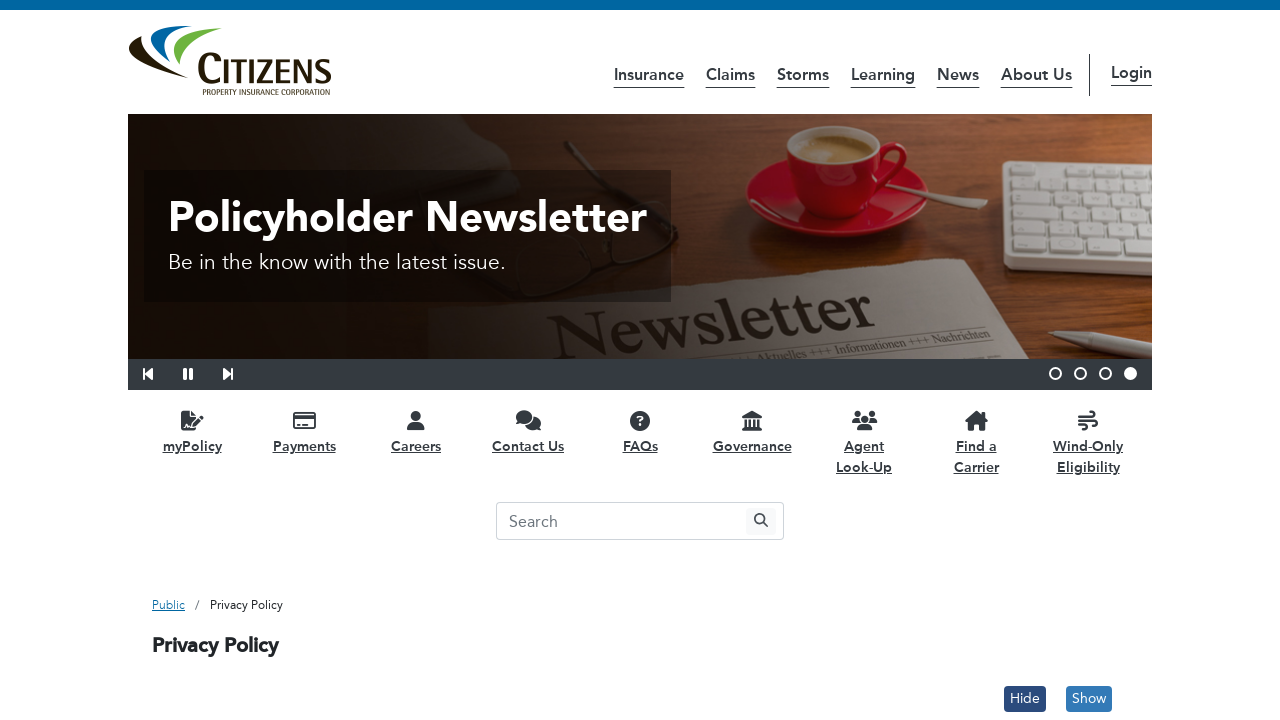

Verified 'Privacy Policy' header present in page content
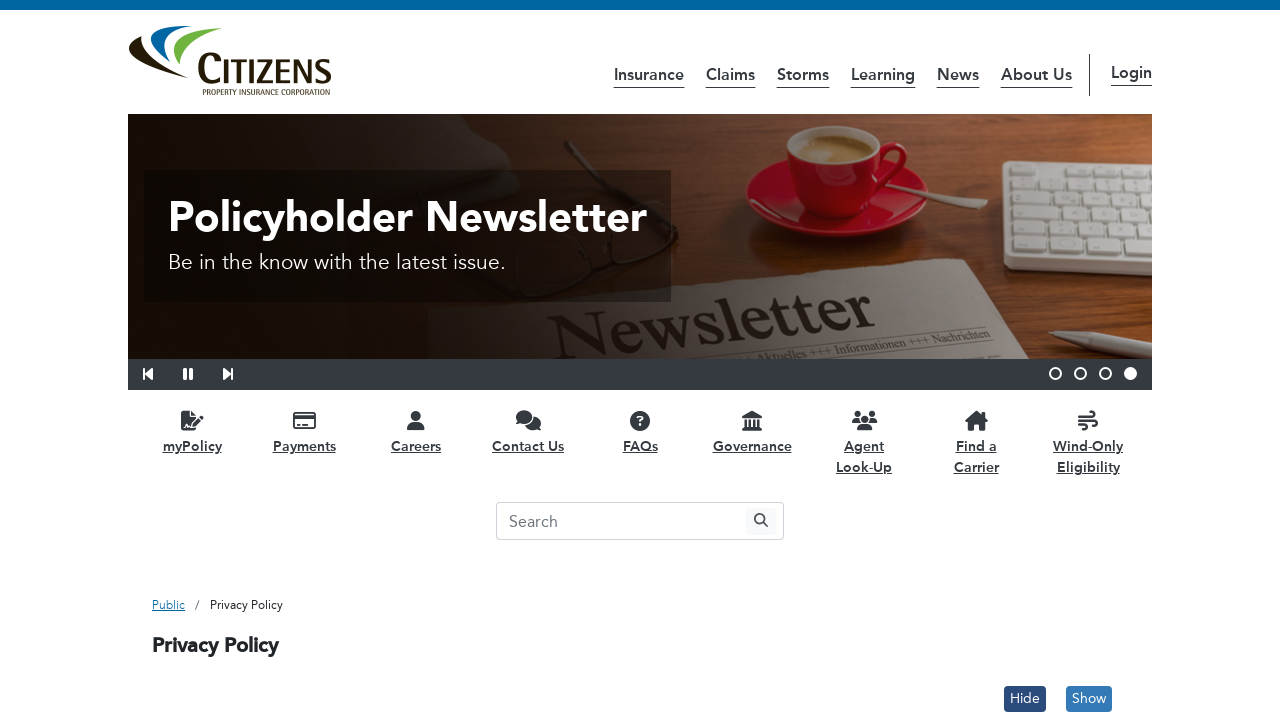

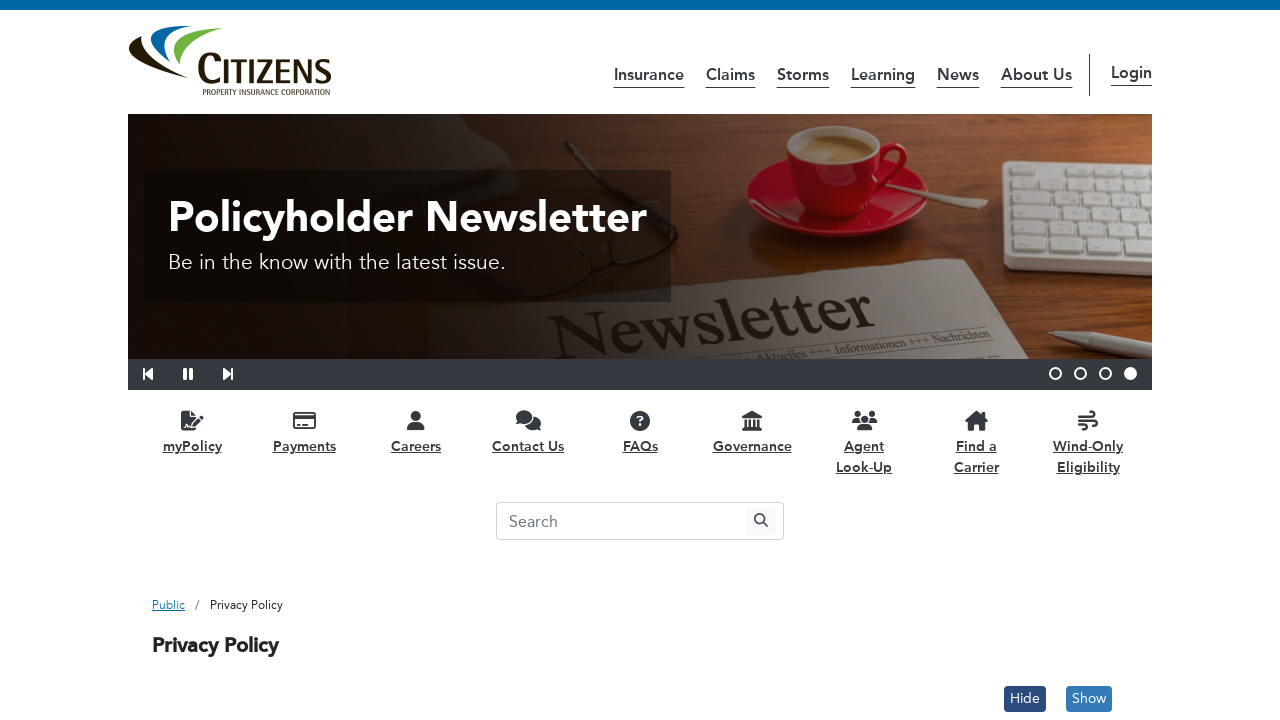